Navigates to MyAnimeList's top anime ranking page and verifies that the anime ranking list is displayed with visible entries.

Starting URL: https://myanimelist.net/topanime.php

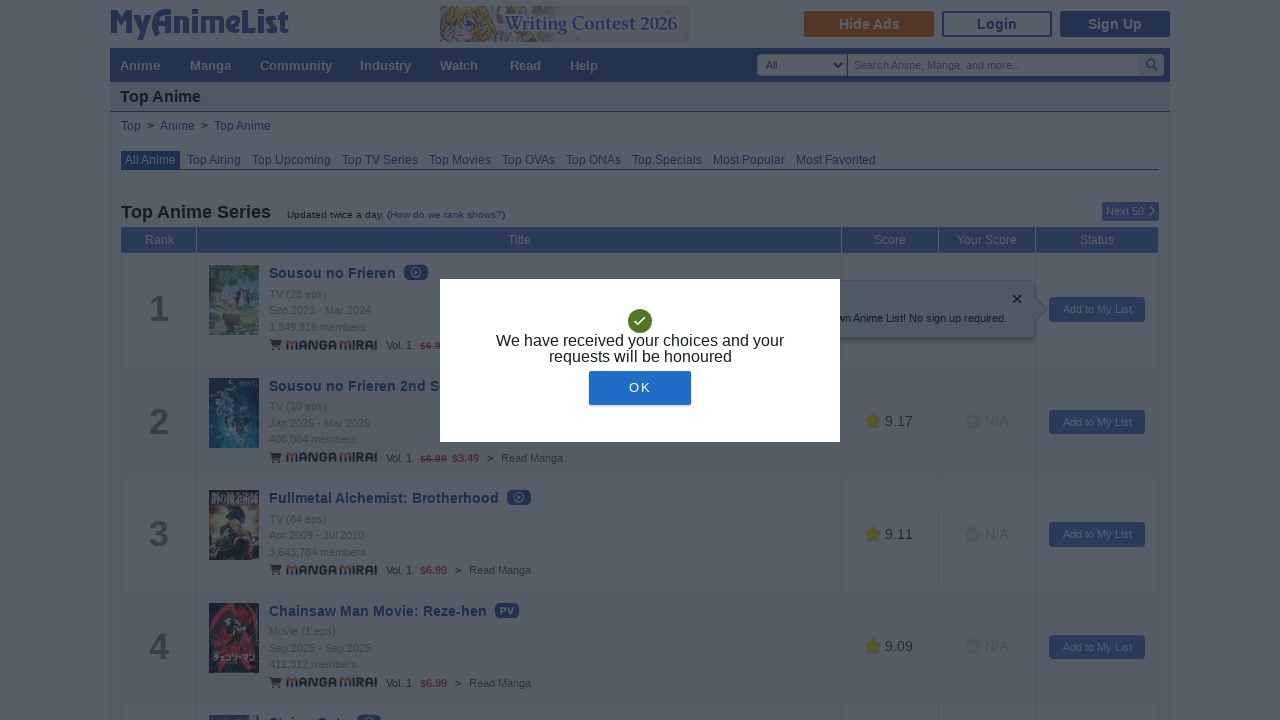

Navigated to MyAnimeList top anime ranking page
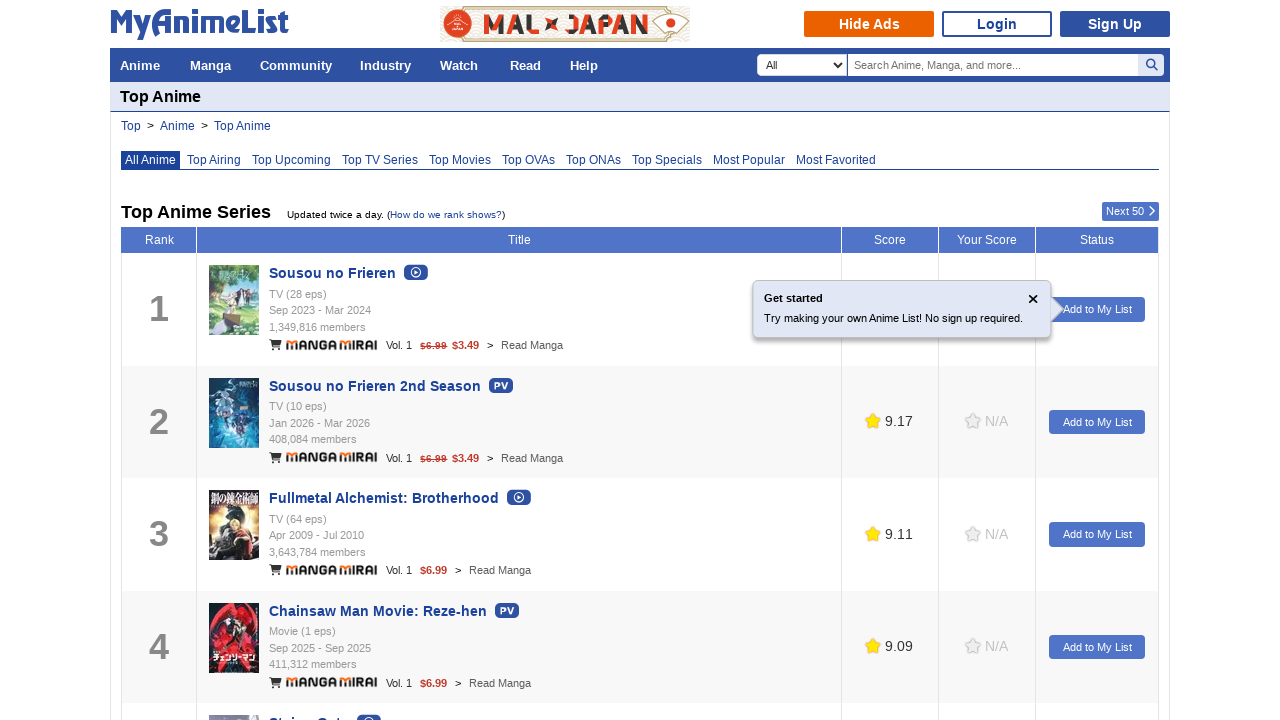

Anime ranking list selector appeared on page
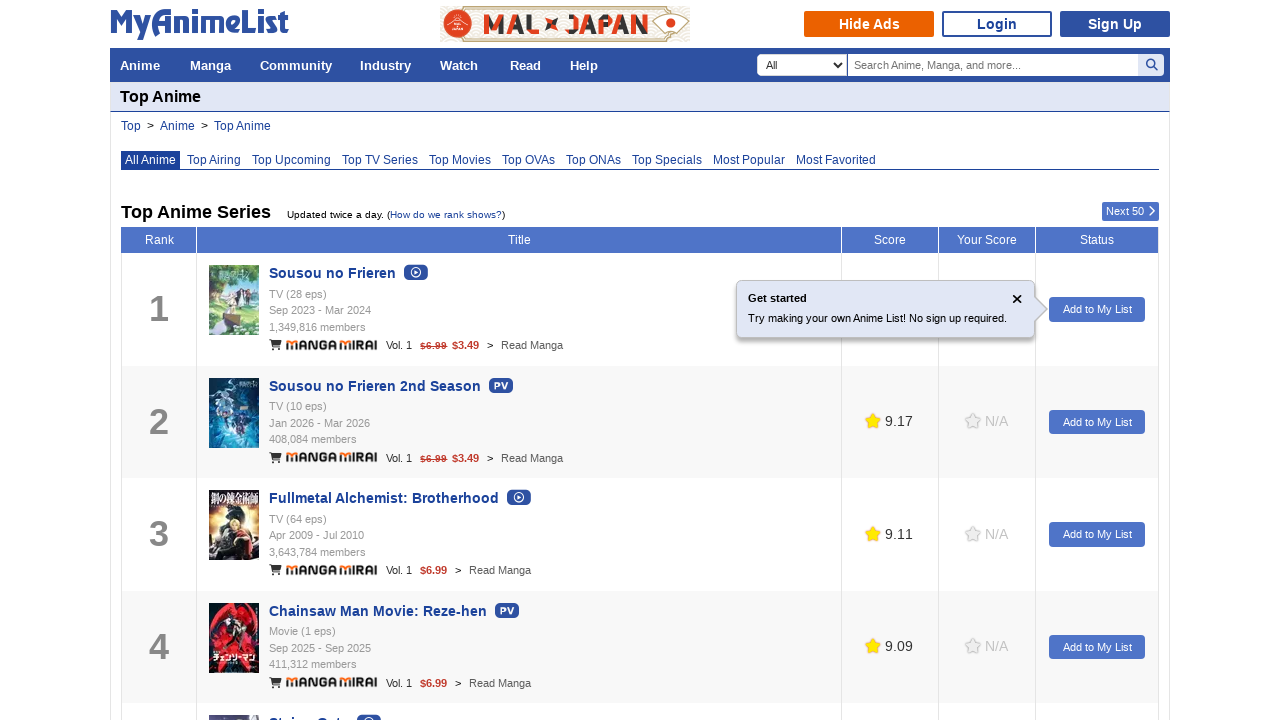

Located anime ranking list elements
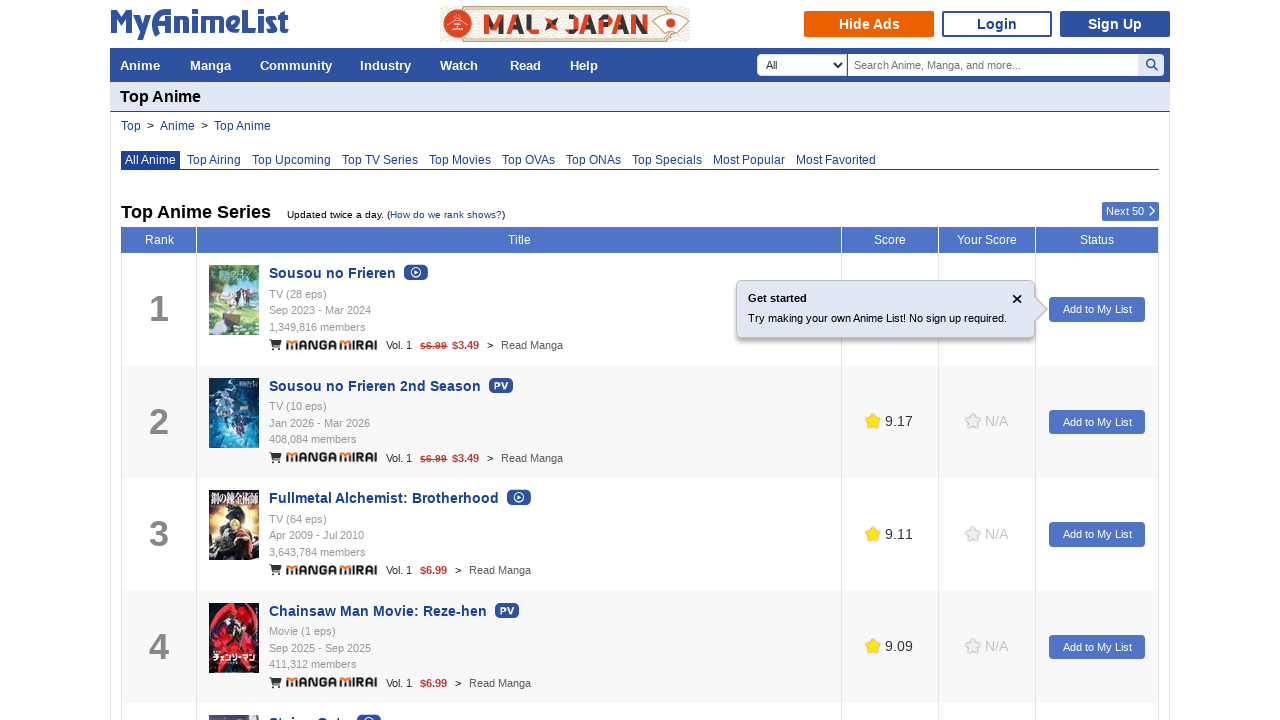

First ranking entry became visible, verifying list is populated
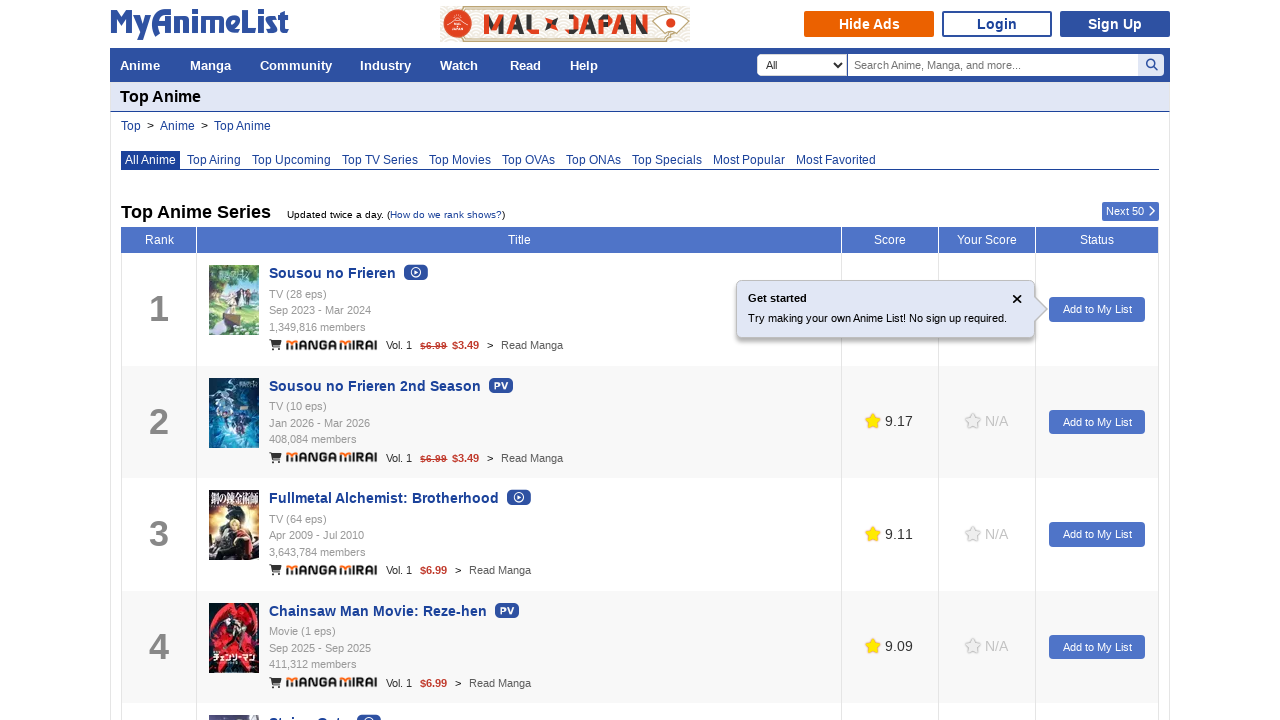

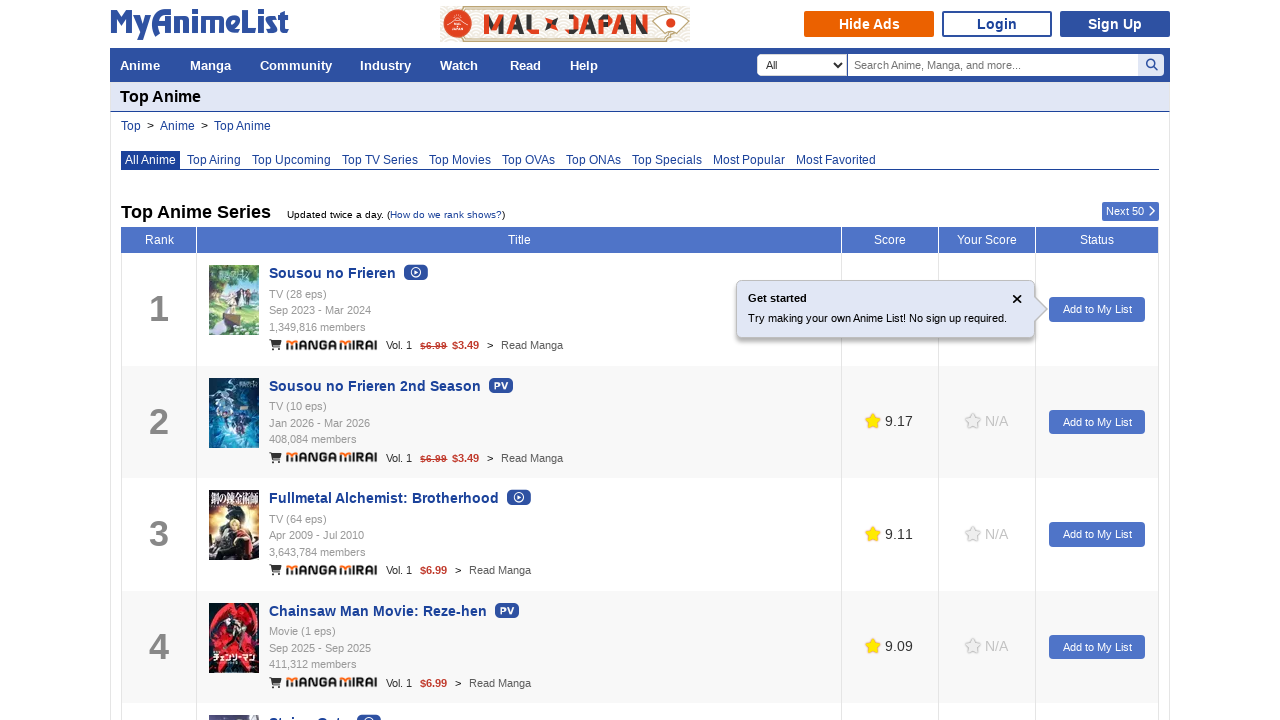